Opens a new tab, switches to it, verifies content, then switches back to the original tab

Starting URL: https://demoqa.com/browser-windows

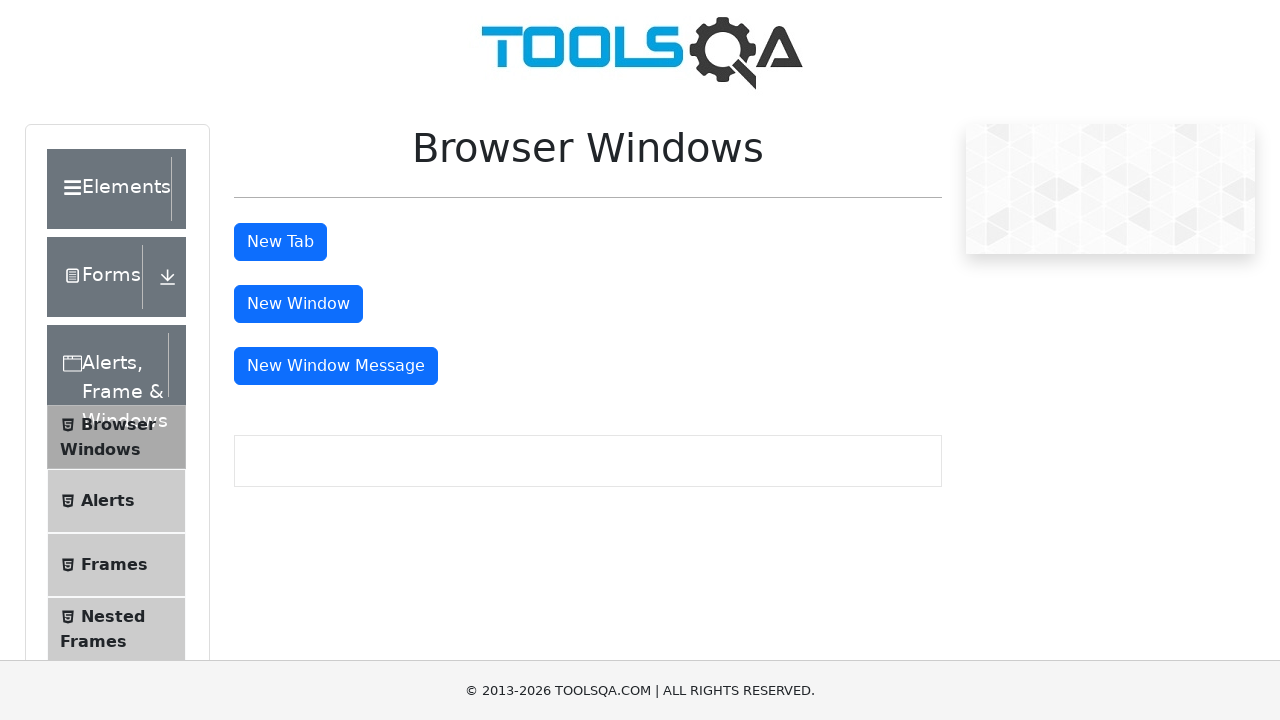

Clicked tab button to open new tab at (280, 242) on #tabButton
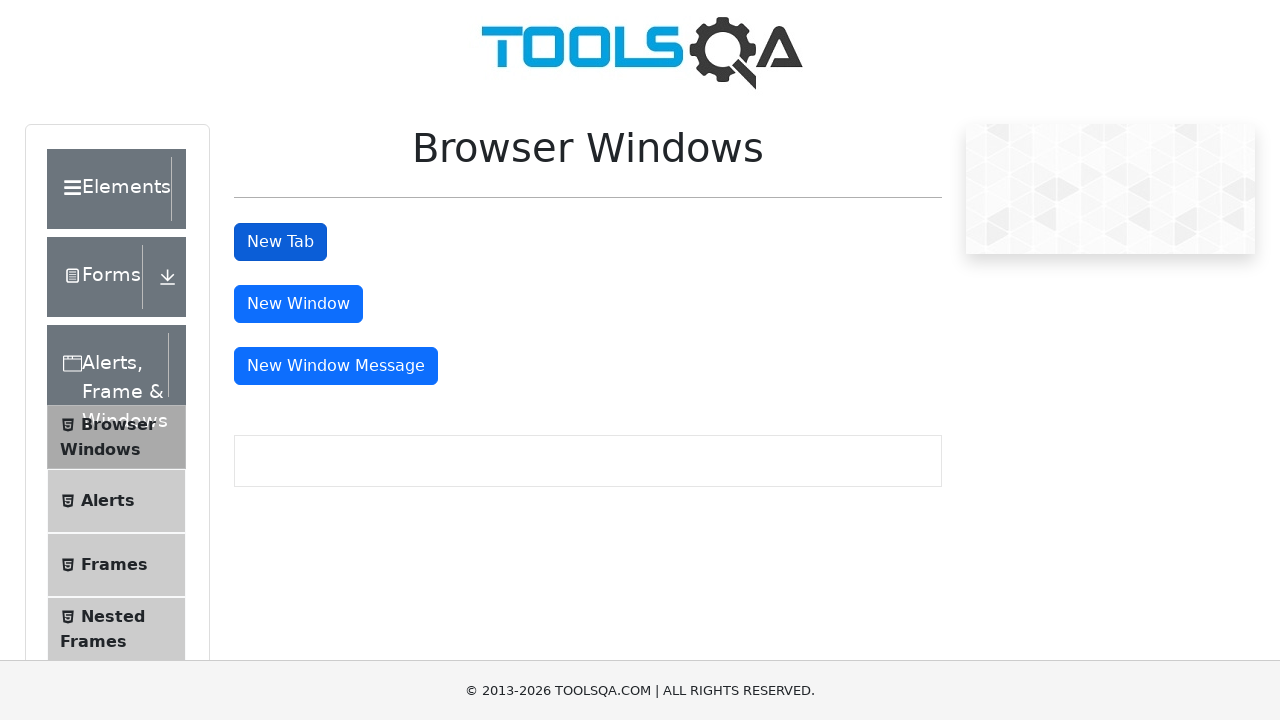

New tab opened and captured
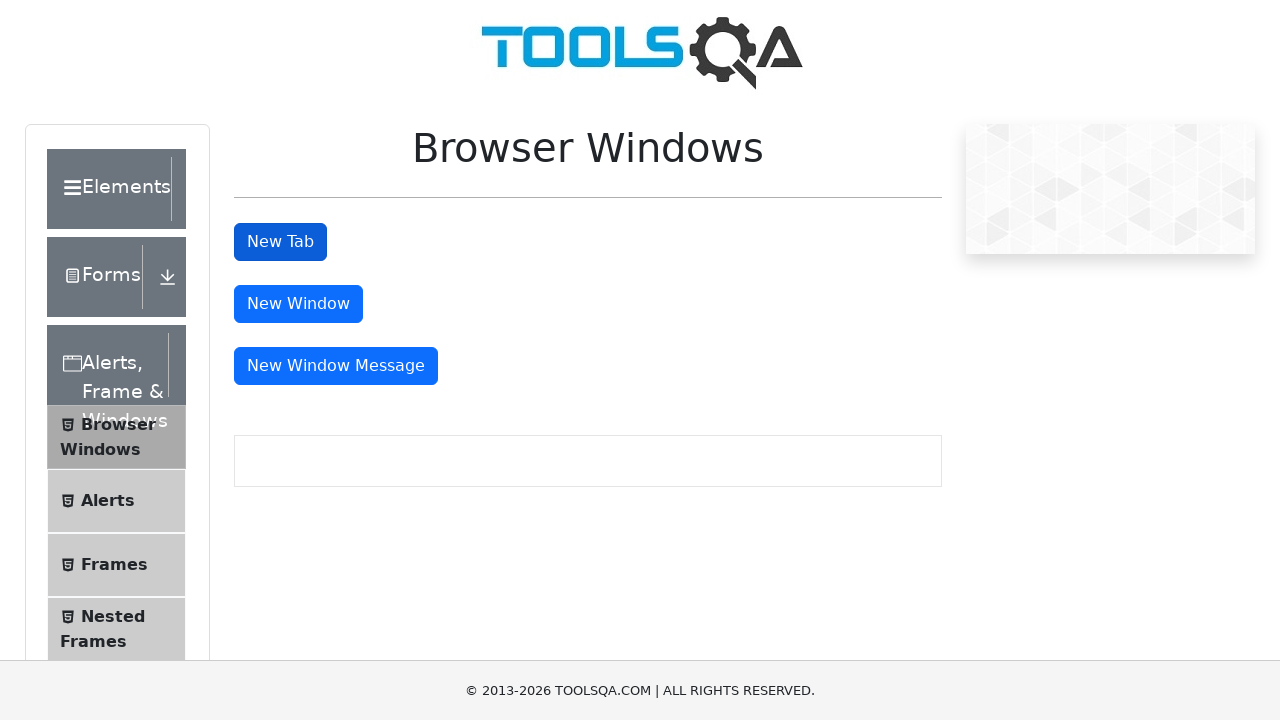

Switched to new tab and verified sample heading is present
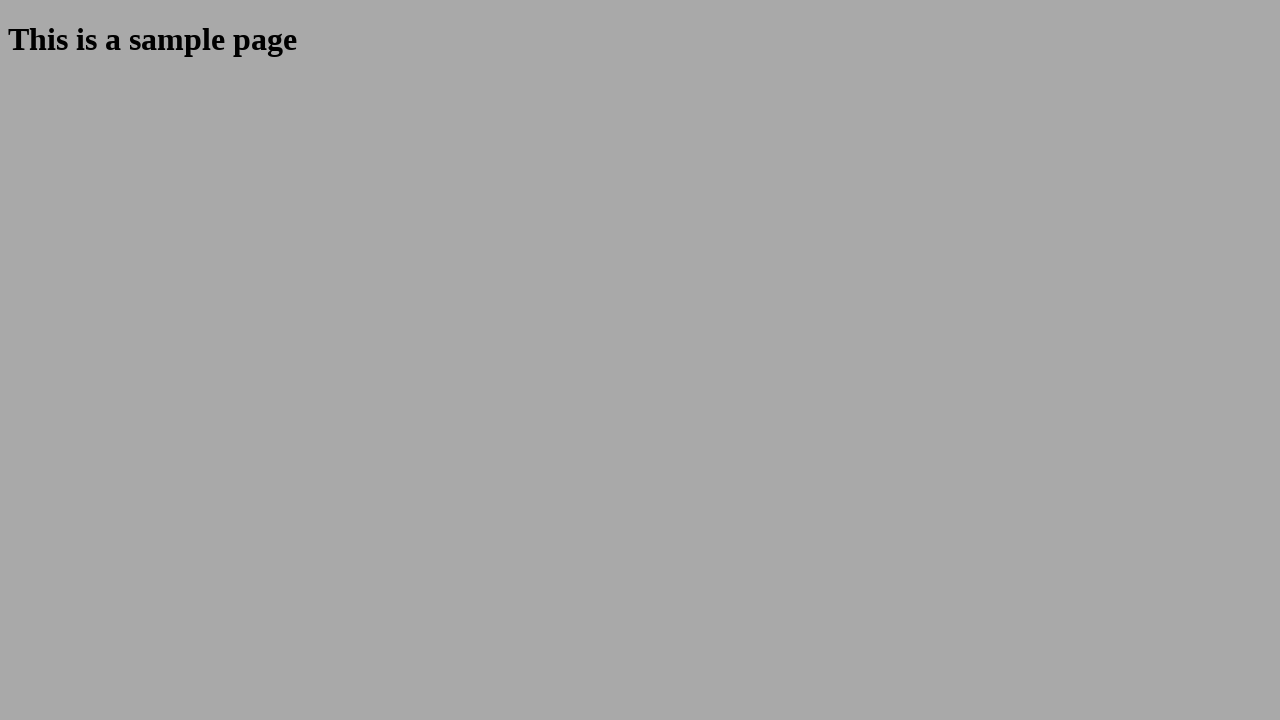

Closed the new tab and switched back to original tab
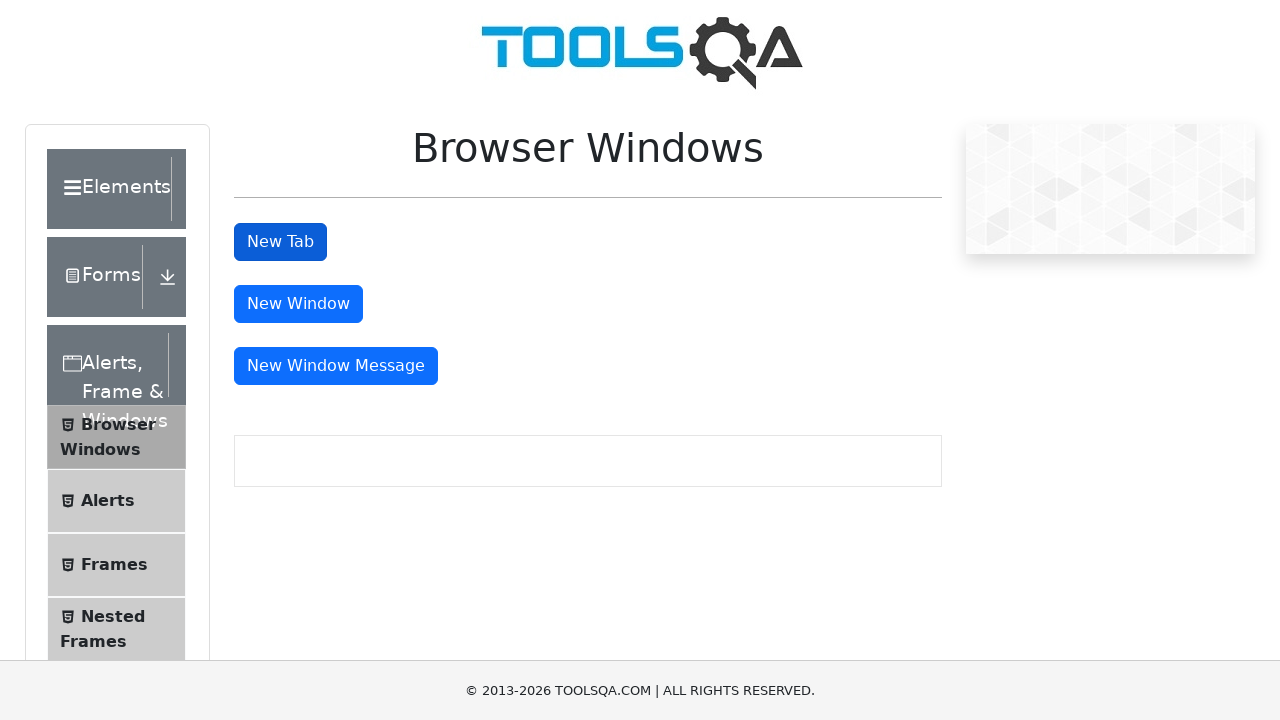

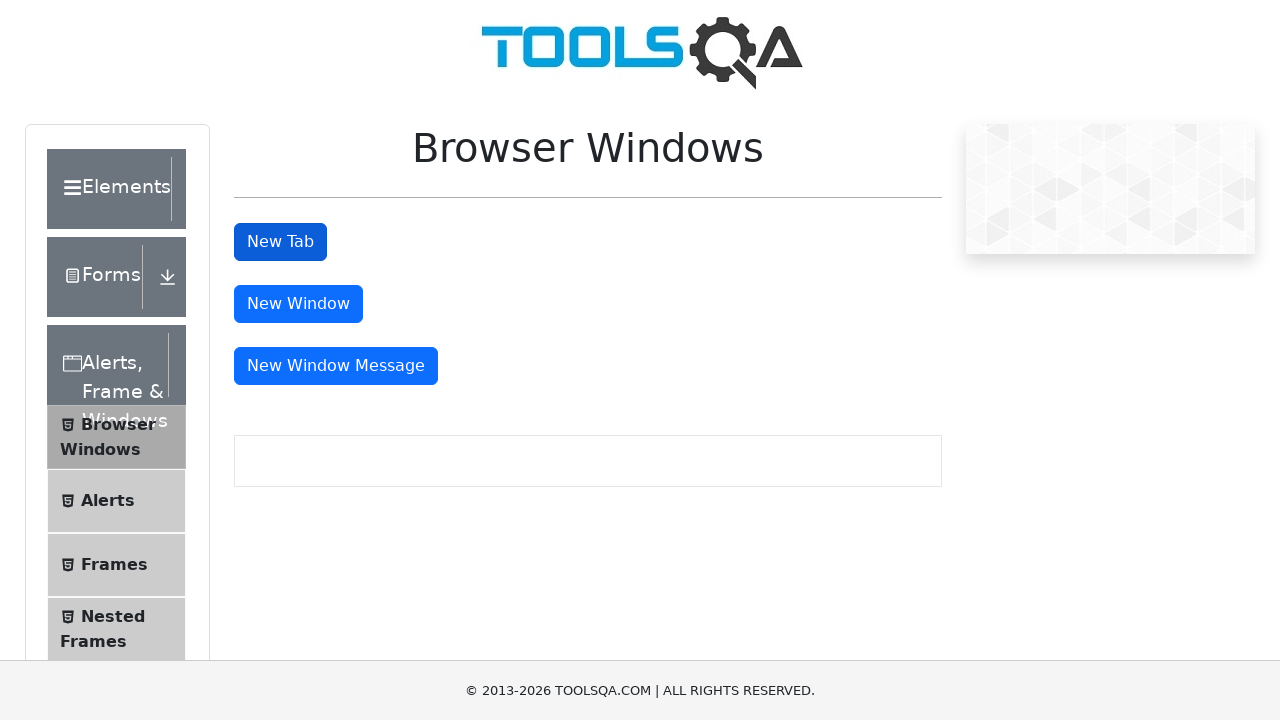